Tests multi-select dropdown functionality by selecting multiple options and verifying selections

Starting URL: https://letcode.in/dropdowns

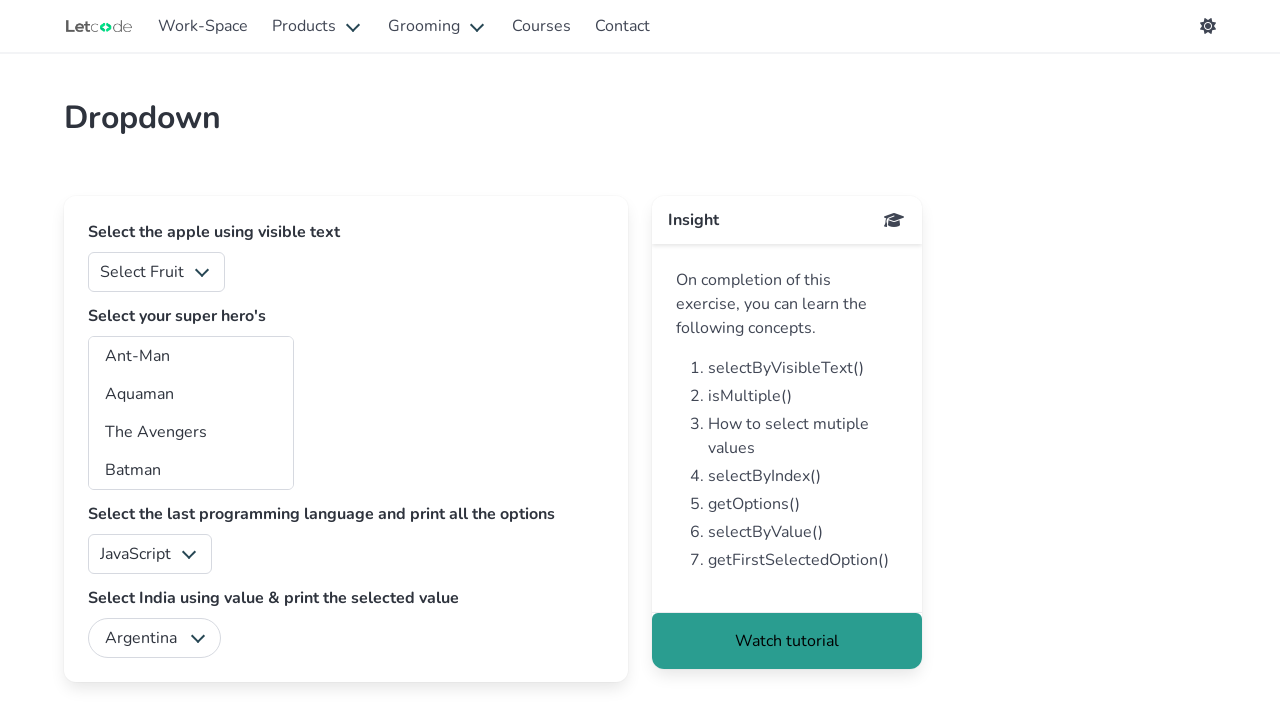

Located the superheros dropdown element
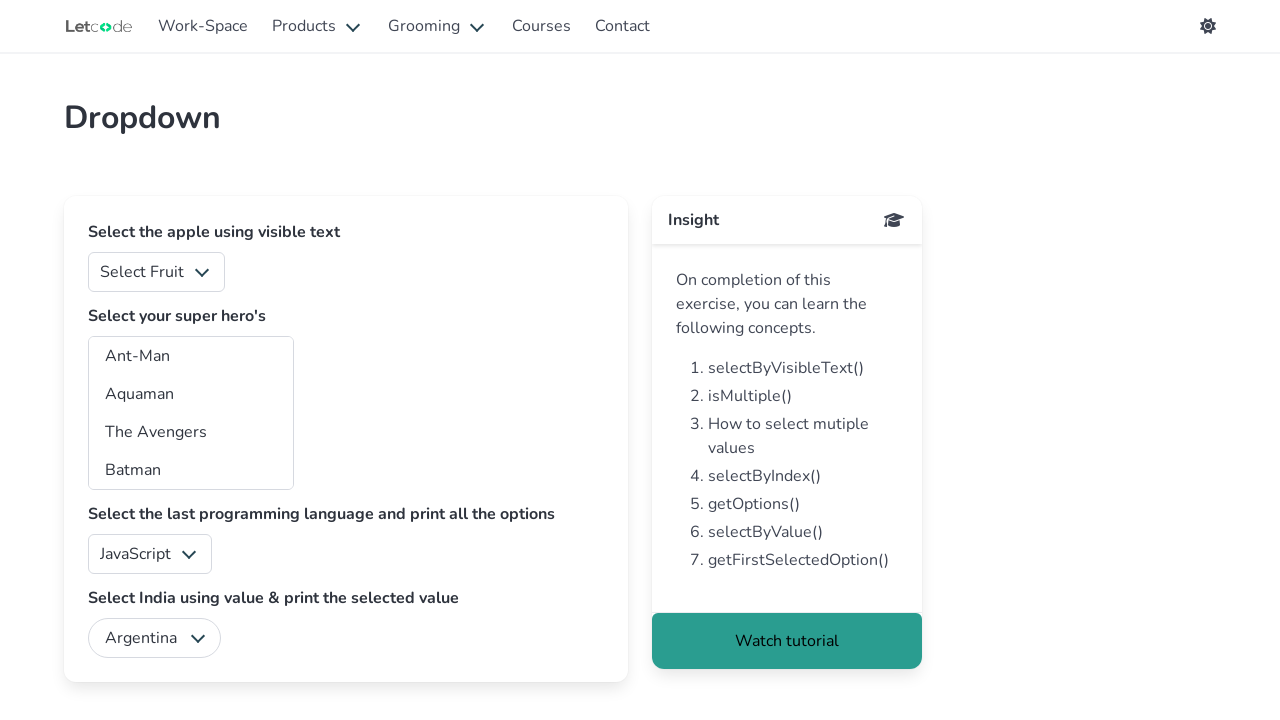

Selected multiple options in superheros dropdown: Aquaman, Batwoman, Fantastic Four on #superheros
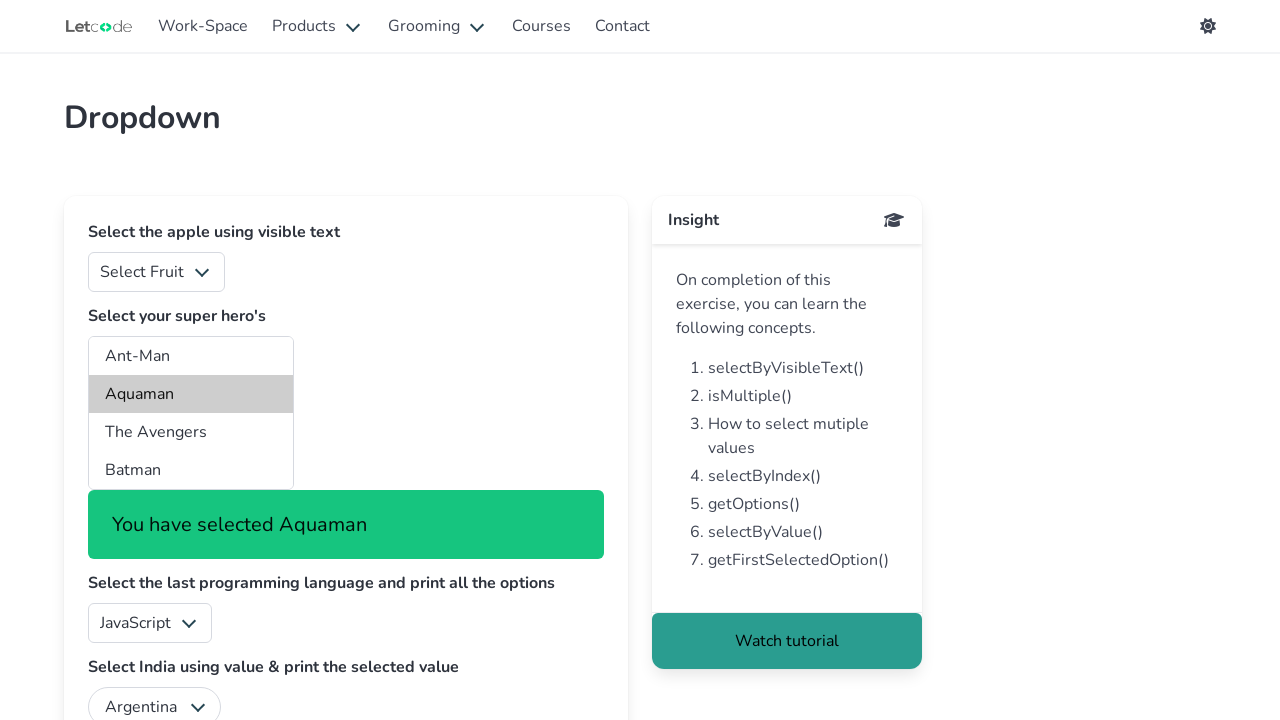

Retrieved all checked options from superheros dropdown
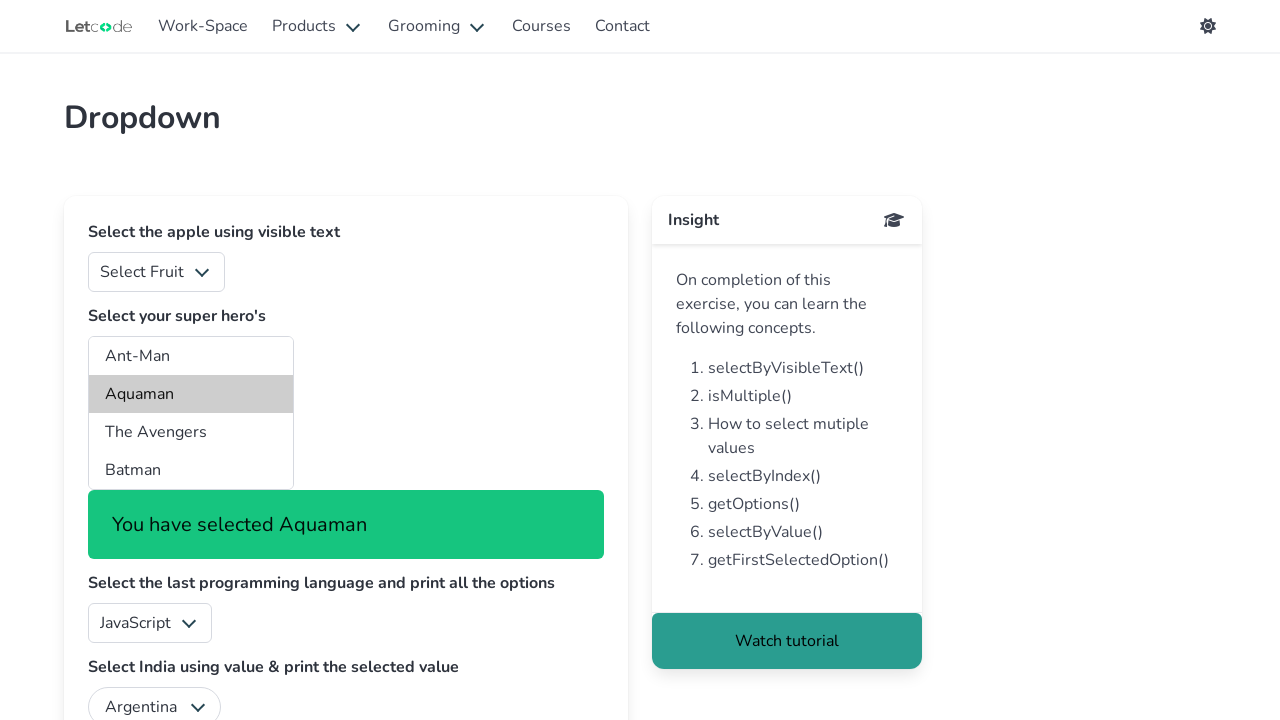

Verified Aquaman is in selected options
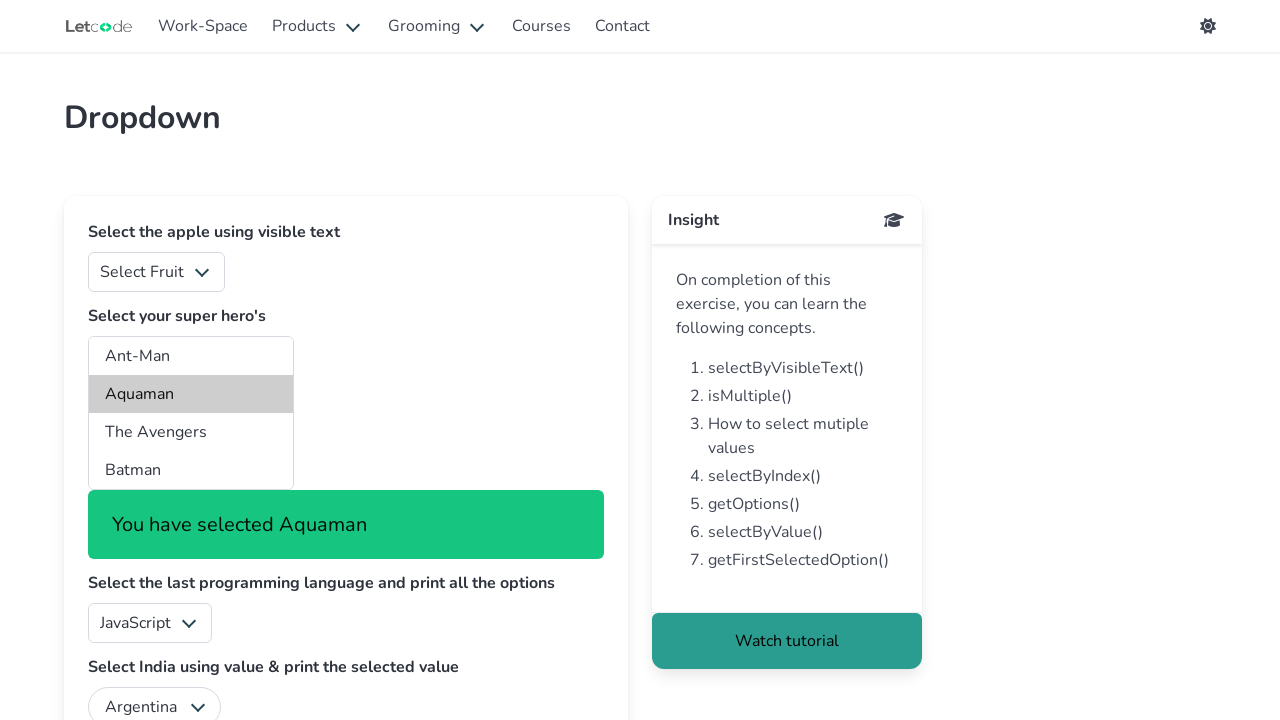

Verified Batwoman is in selected options
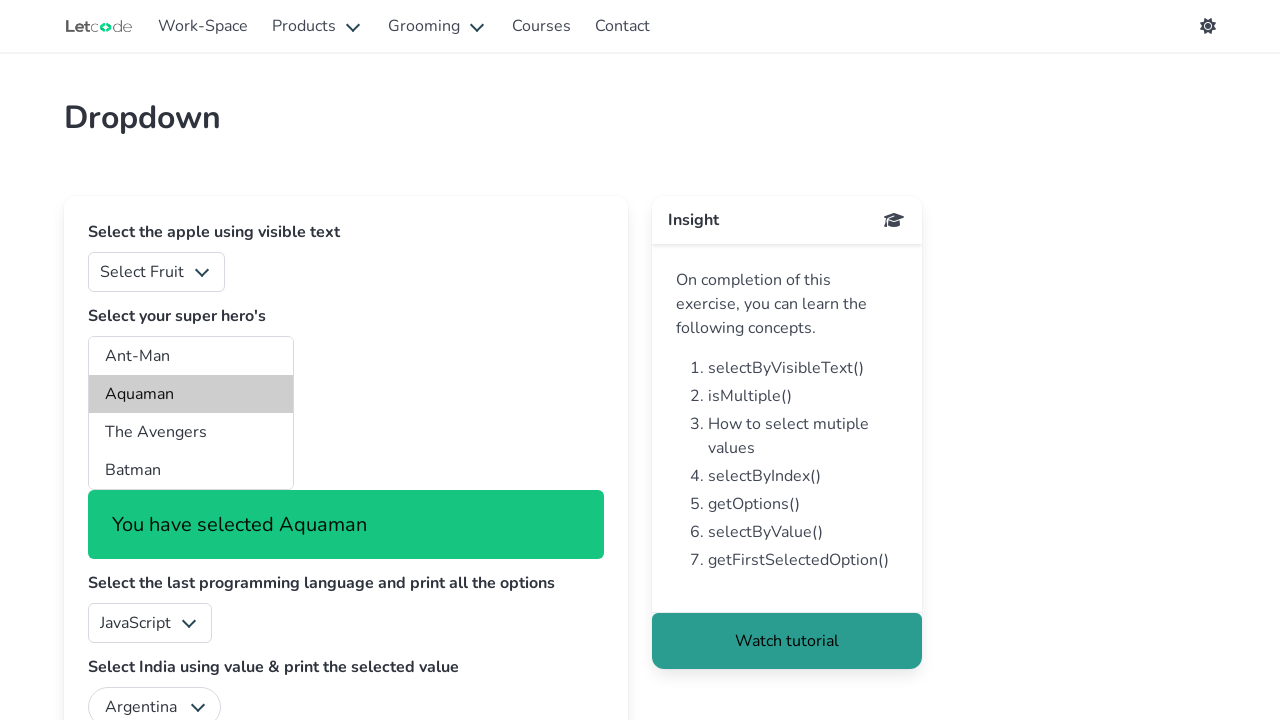

Verified Fantastic Four is in selected options
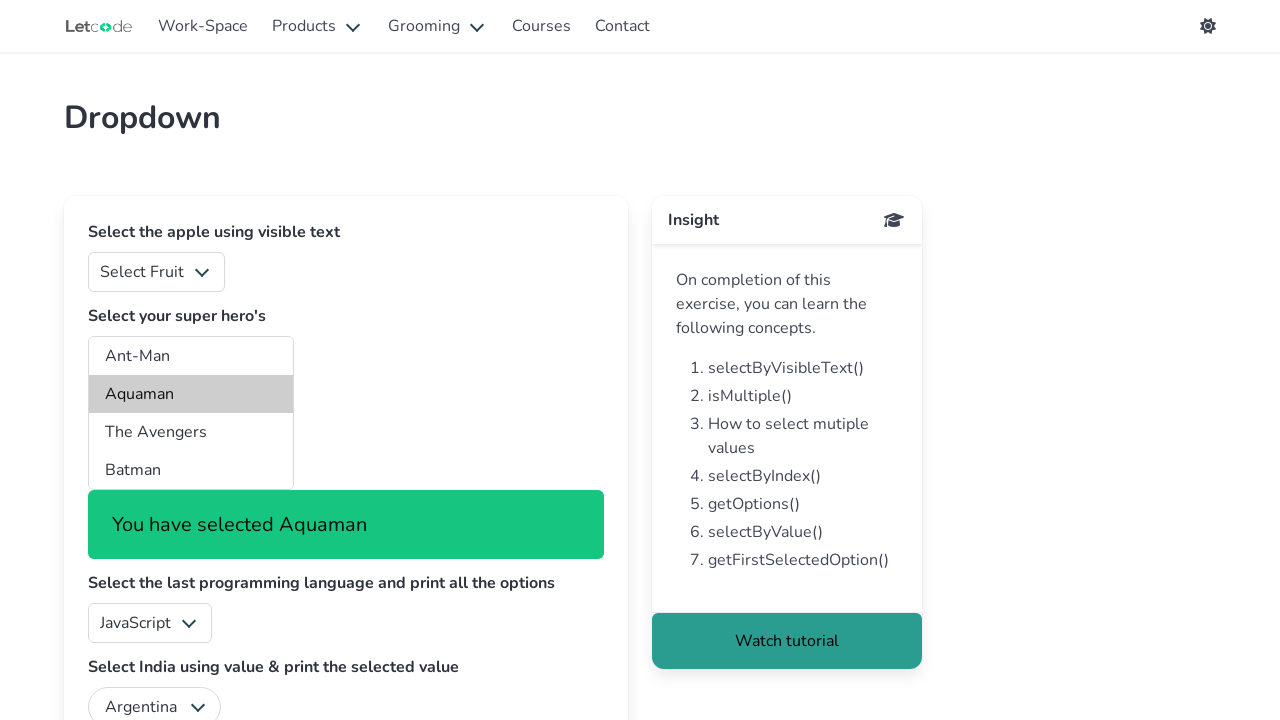

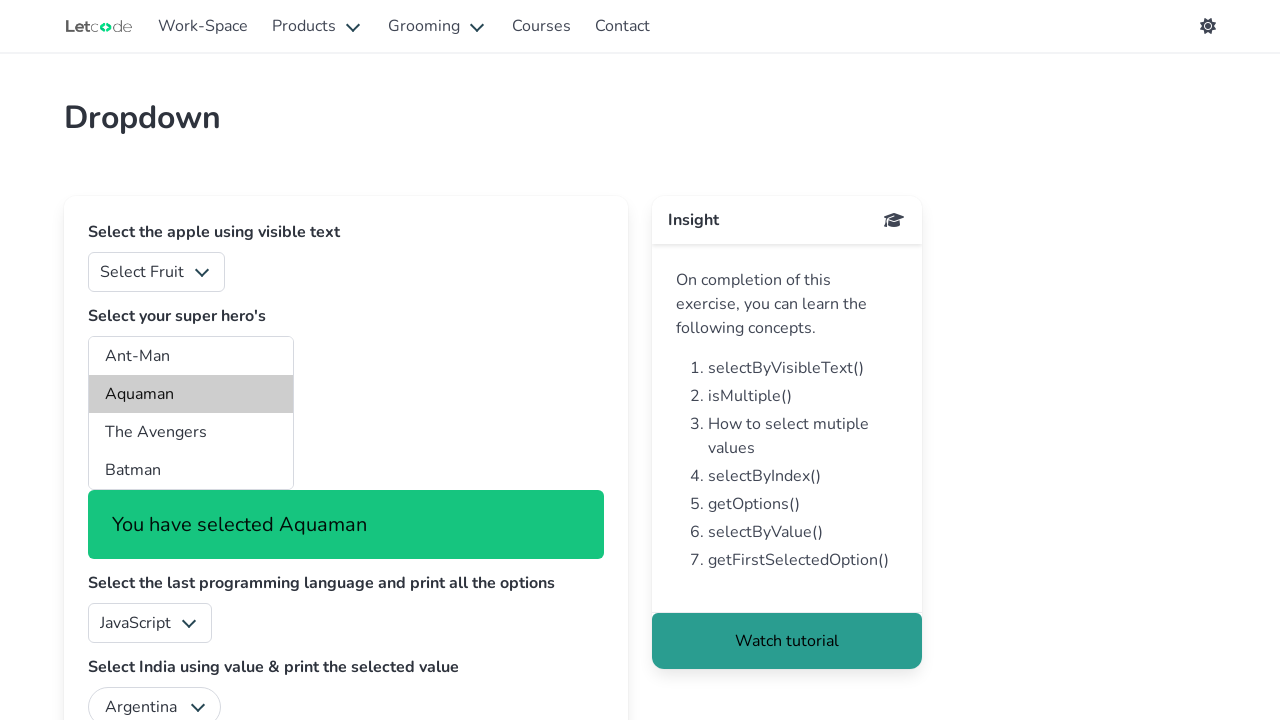